Tests drag and drop functionality by dragging element from column A to column B on a demo page.

Starting URL: https://the-internet.herokuapp.com/drag_and_drop

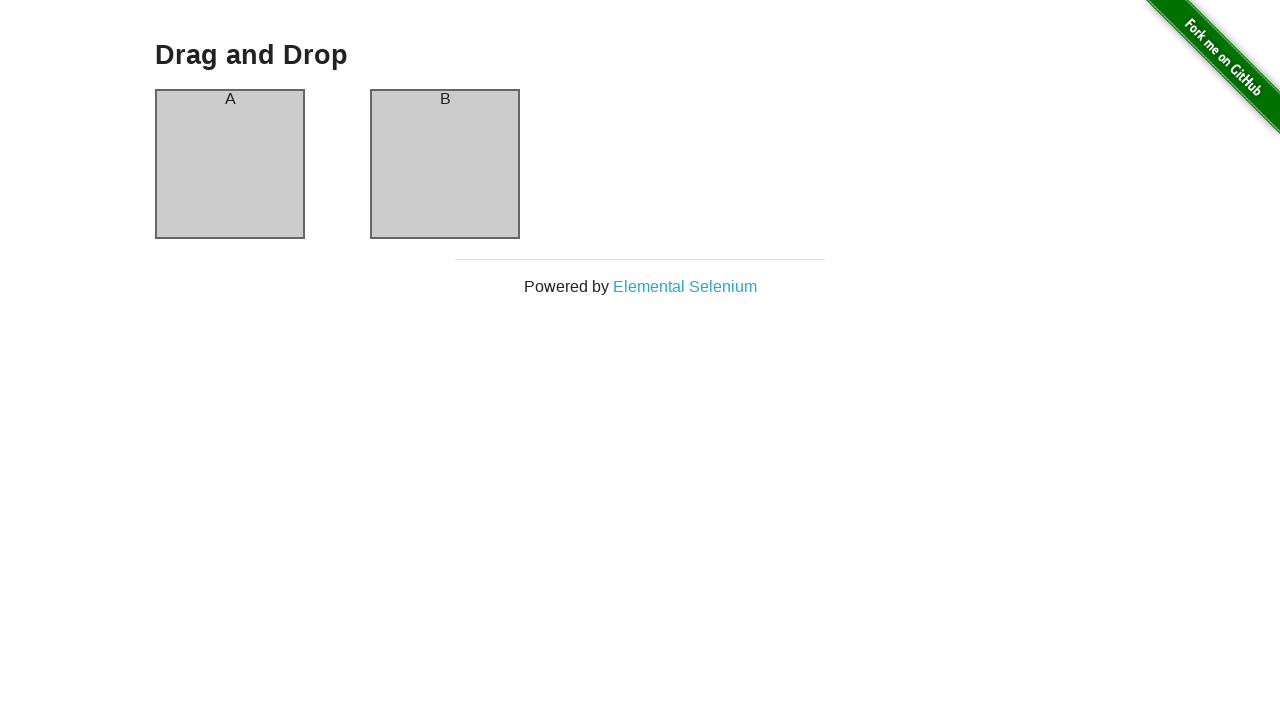

Waited for column A element to be visible
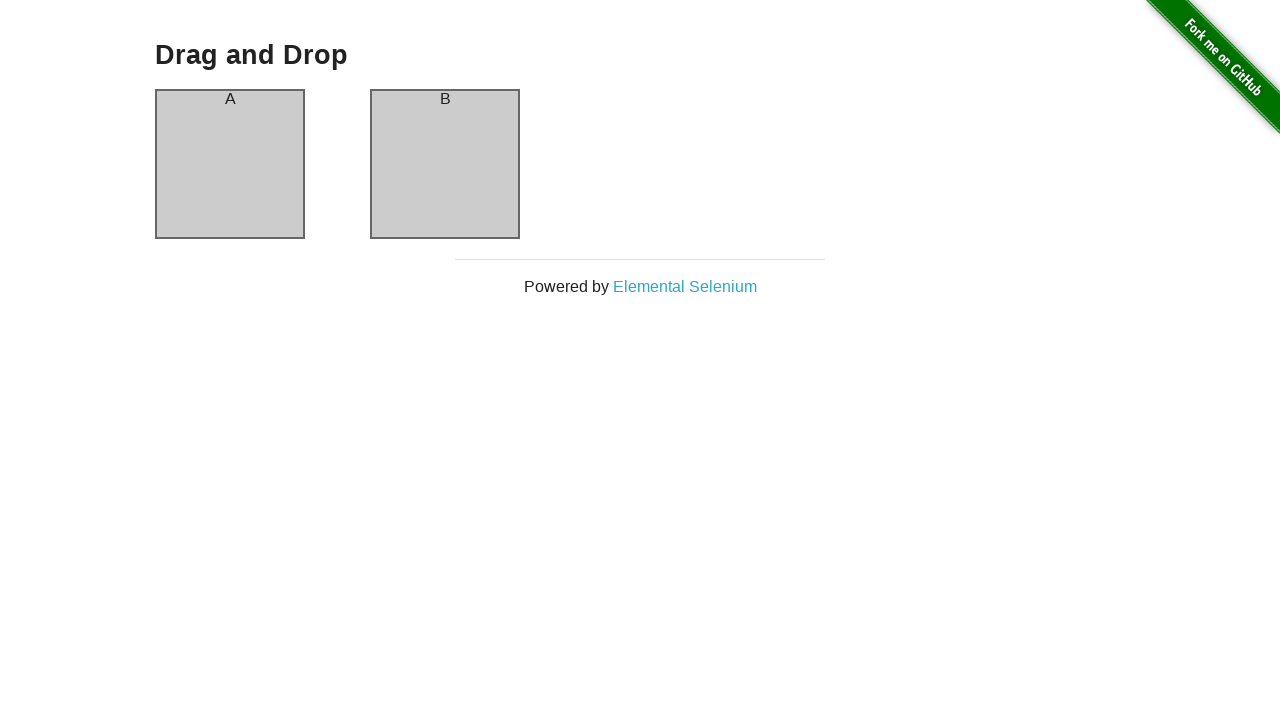

Waited for column B element to be visible
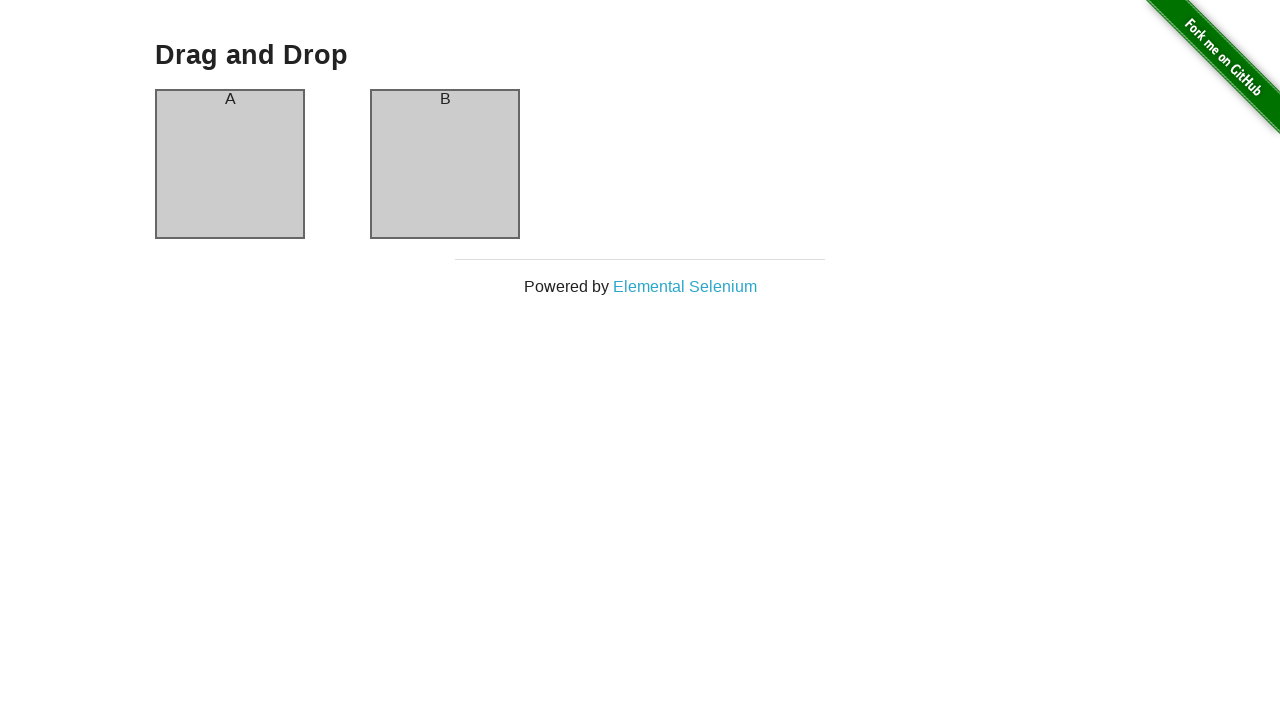

Located source element (column A)
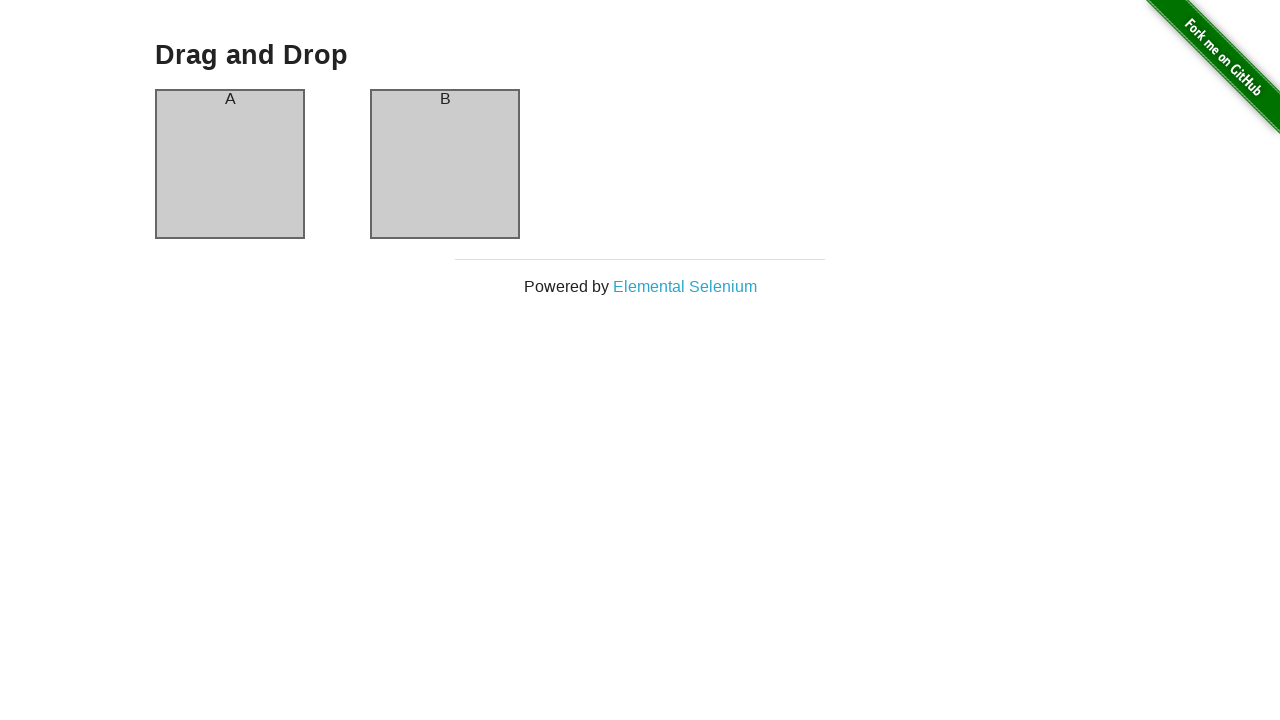

Located target element (column B)
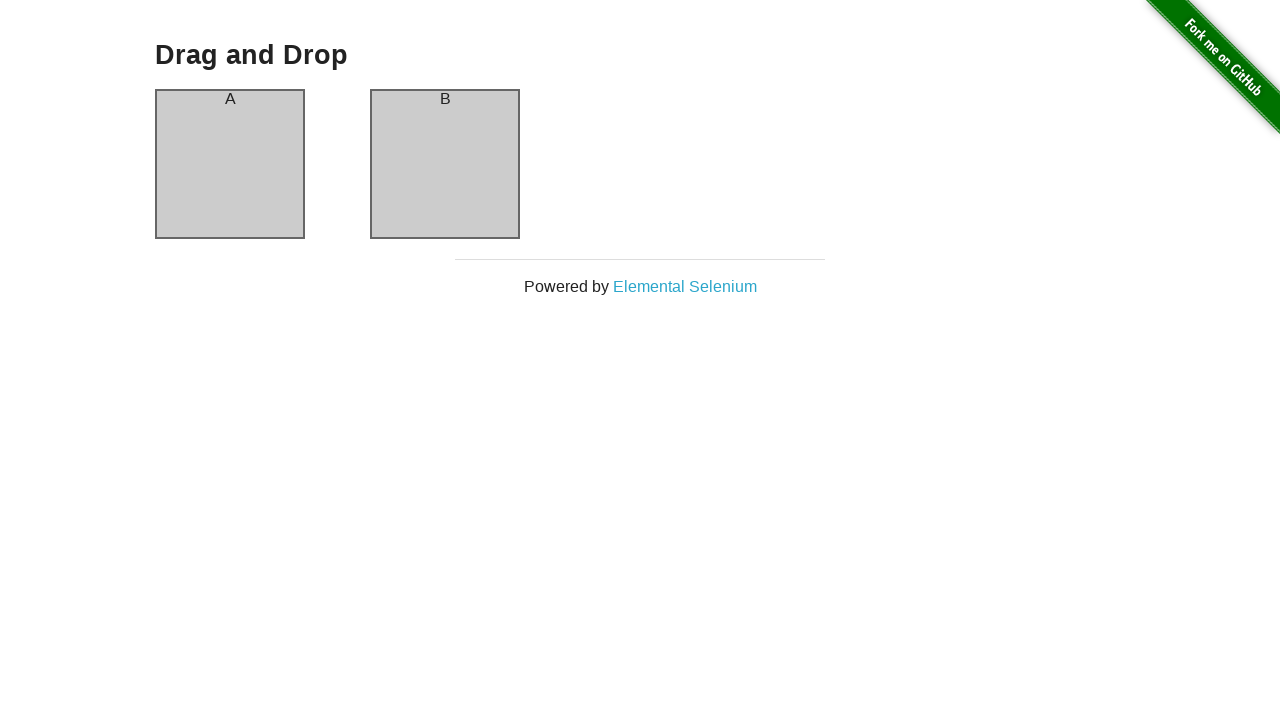

Successfully dragged element from column A to column B at (445, 164)
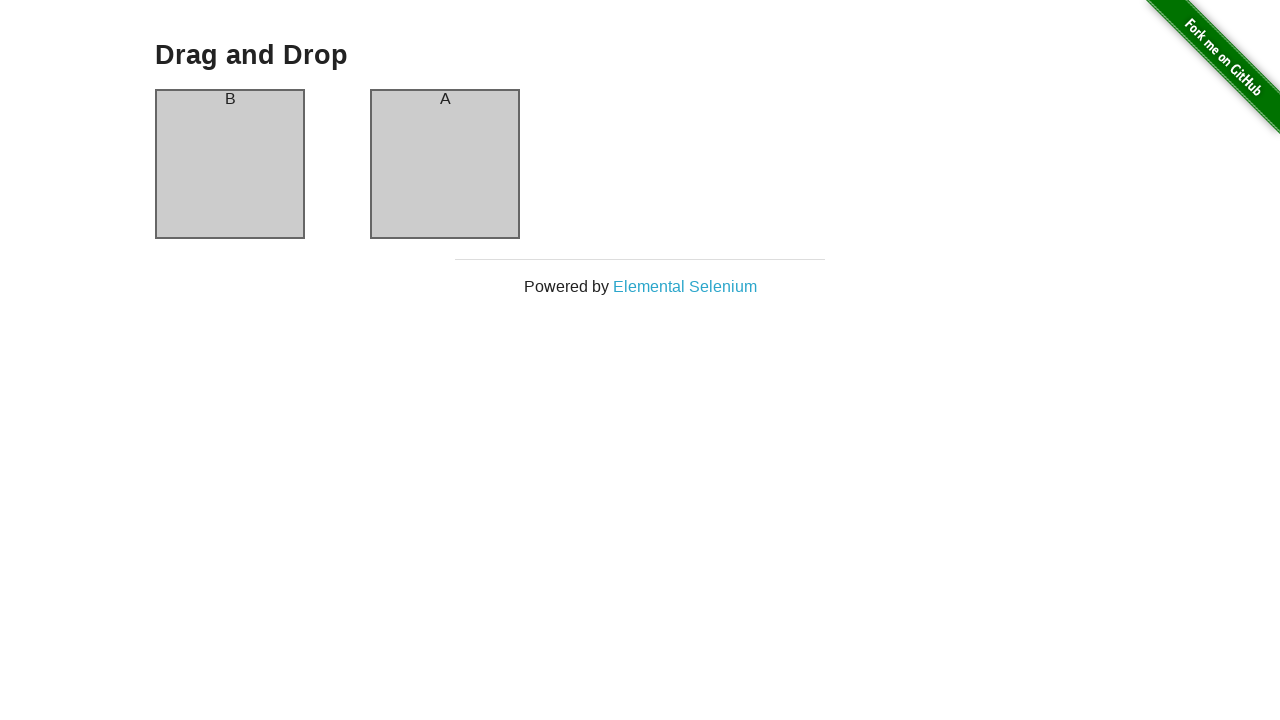

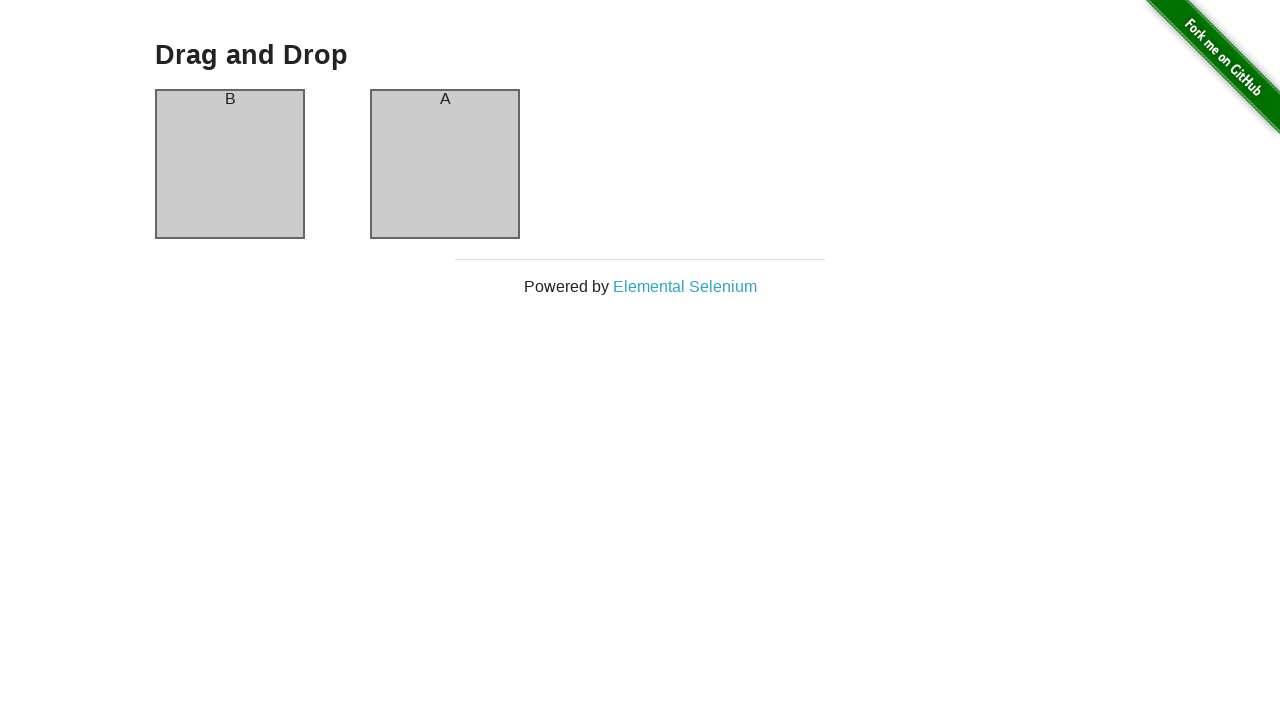